Tests mouse hover functionality by hovering over main menu items on the GlobalSQA demo site

Starting URL: https://www.globalsqa.com/demo-site/

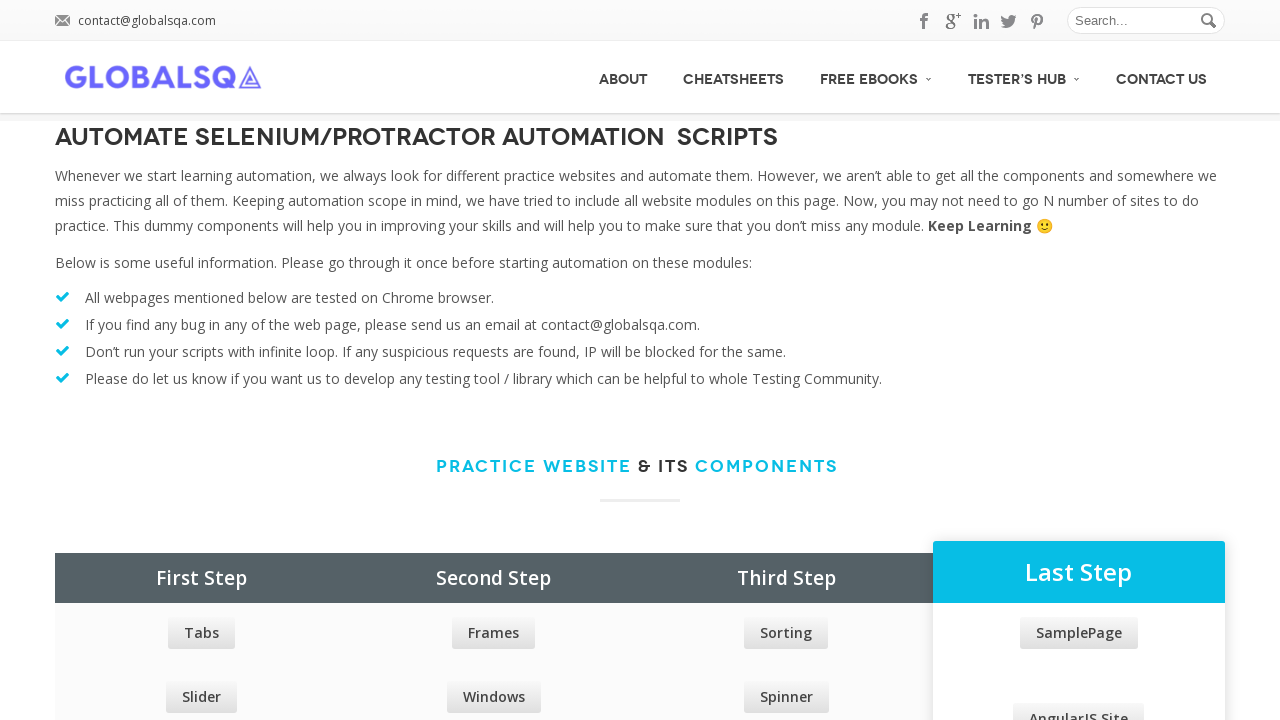

Located all main menu items - found 5 options
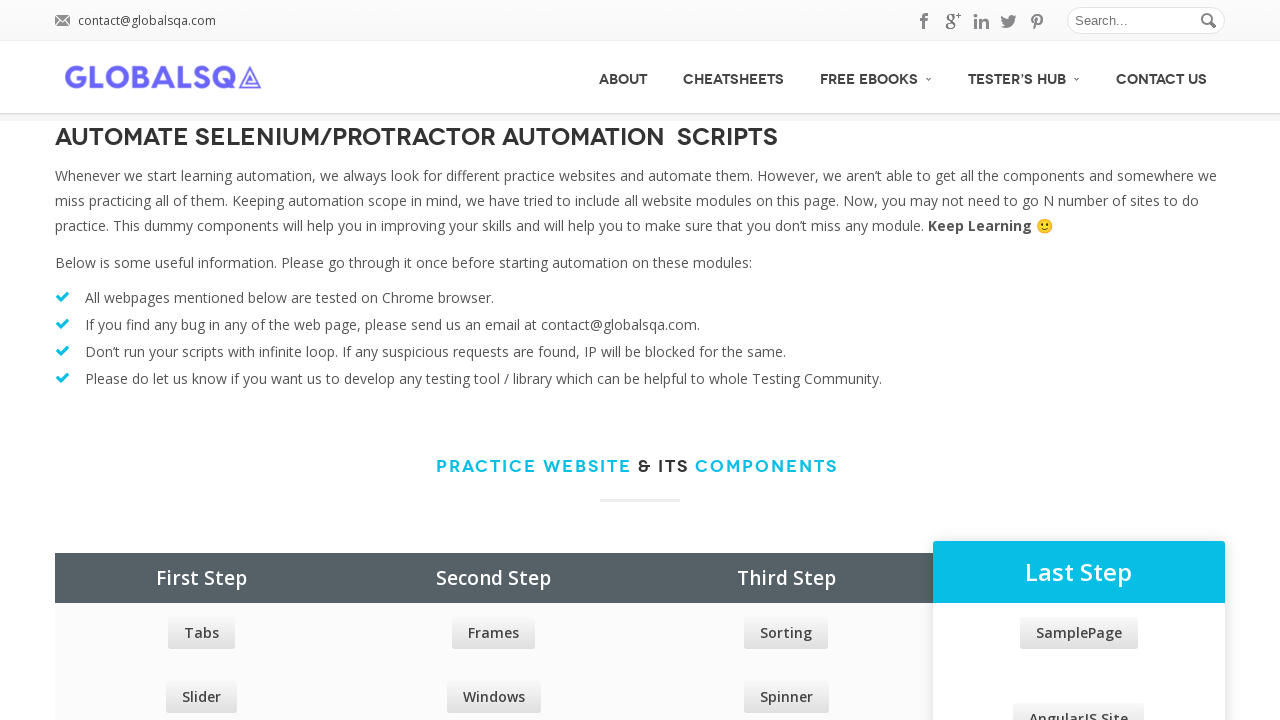

Hovered over the third main menu item at (876, 76) on #menu>ul>li>a >> nth=2
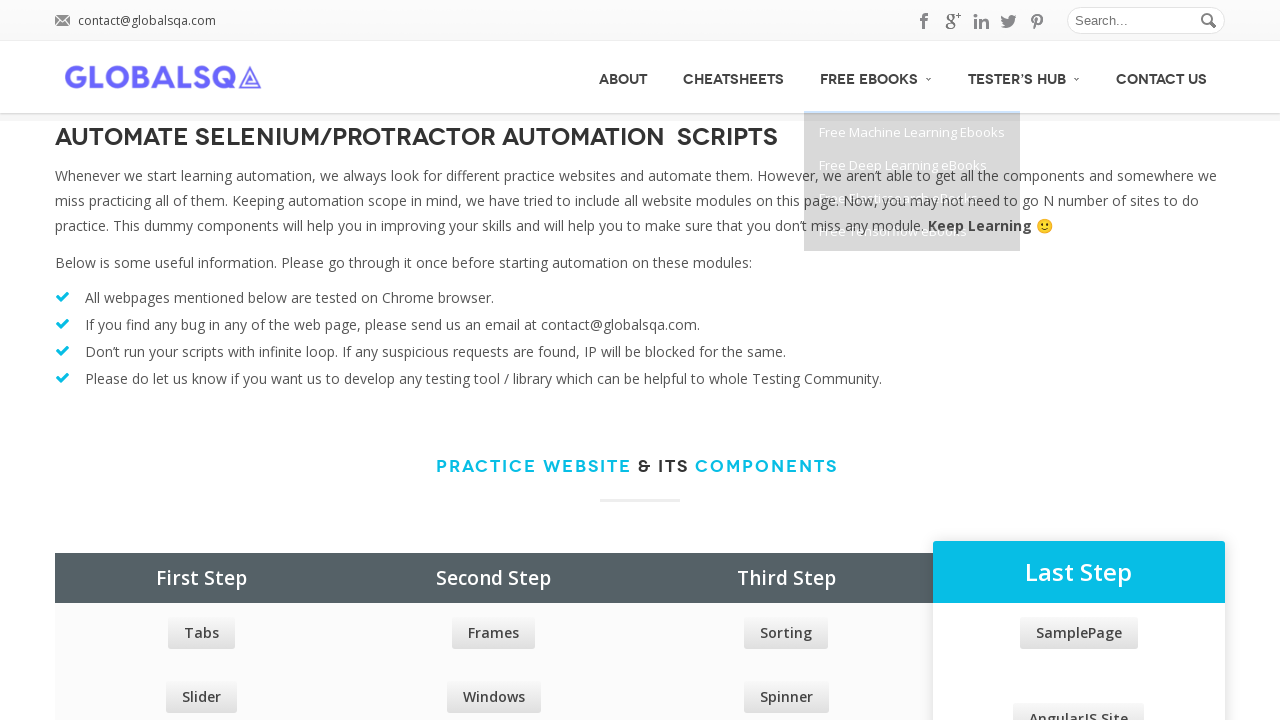

Hovered over a main menu item at (623, 77) on #menu>ul>li>a >> nth=0
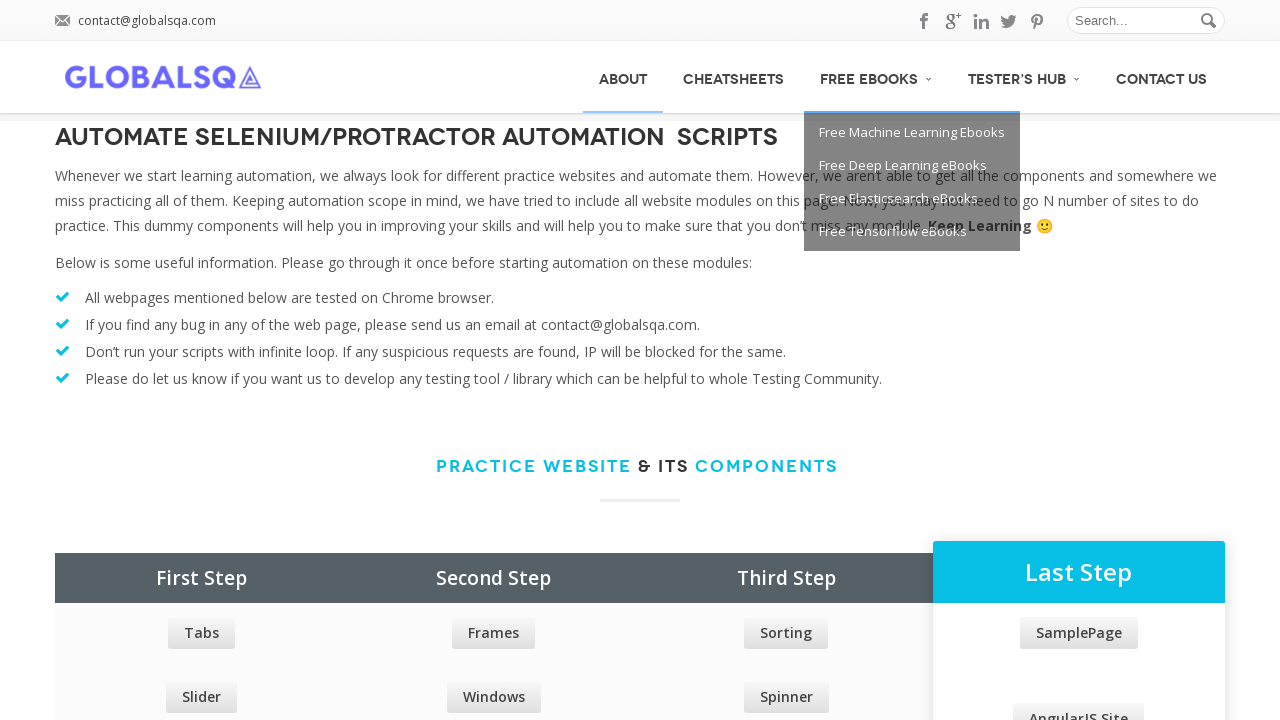

Waited 1 second for hover effects to display
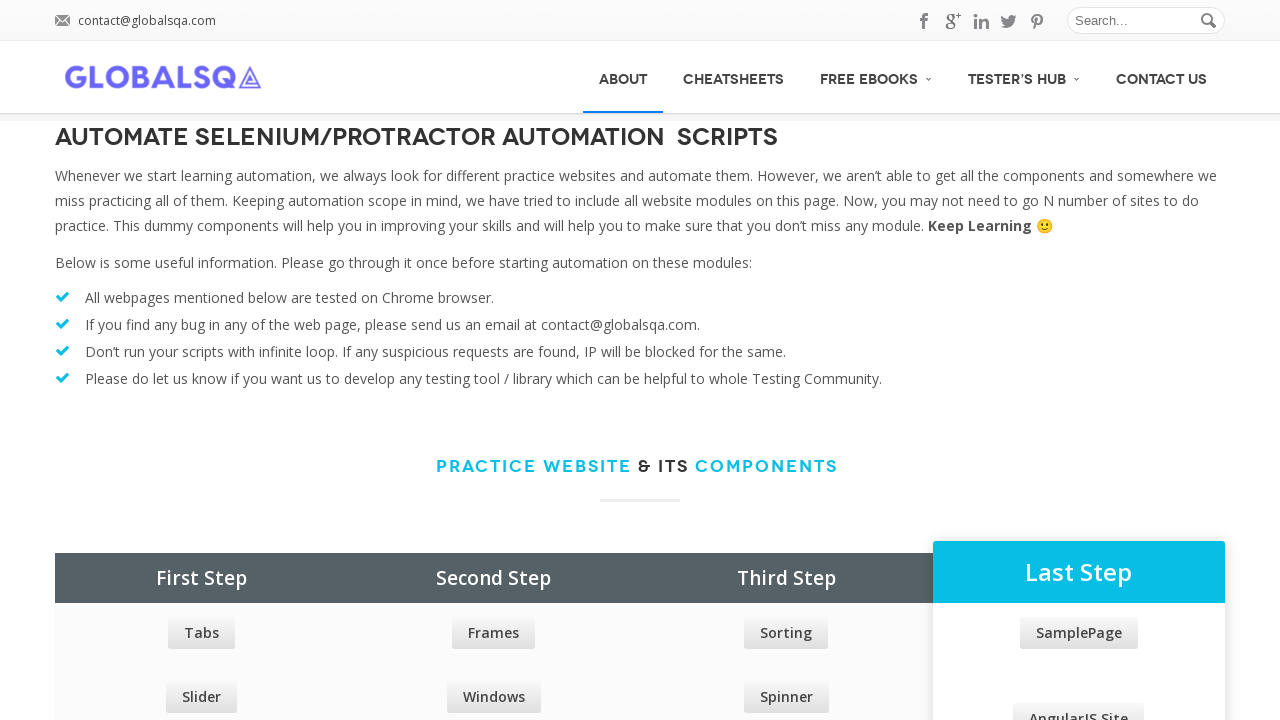

Hovered over a main menu item at (734, 77) on #menu>ul>li>a >> nth=1
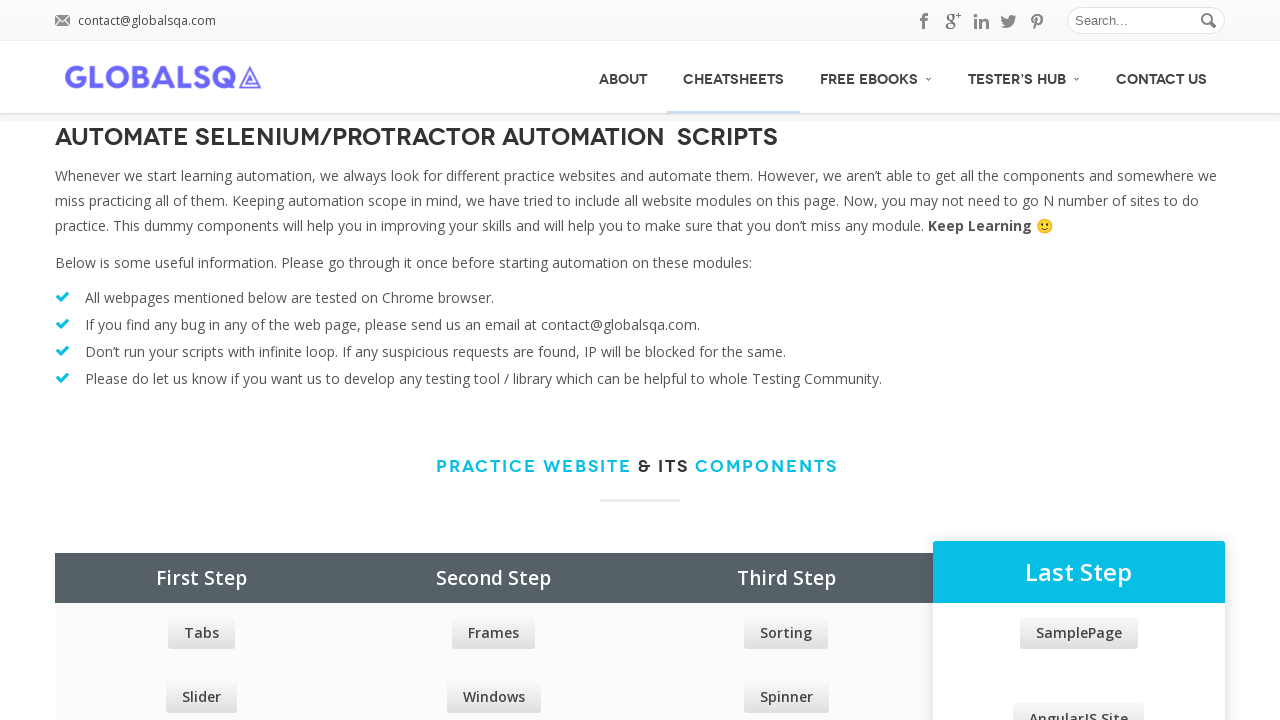

Waited 1 second for hover effects to display
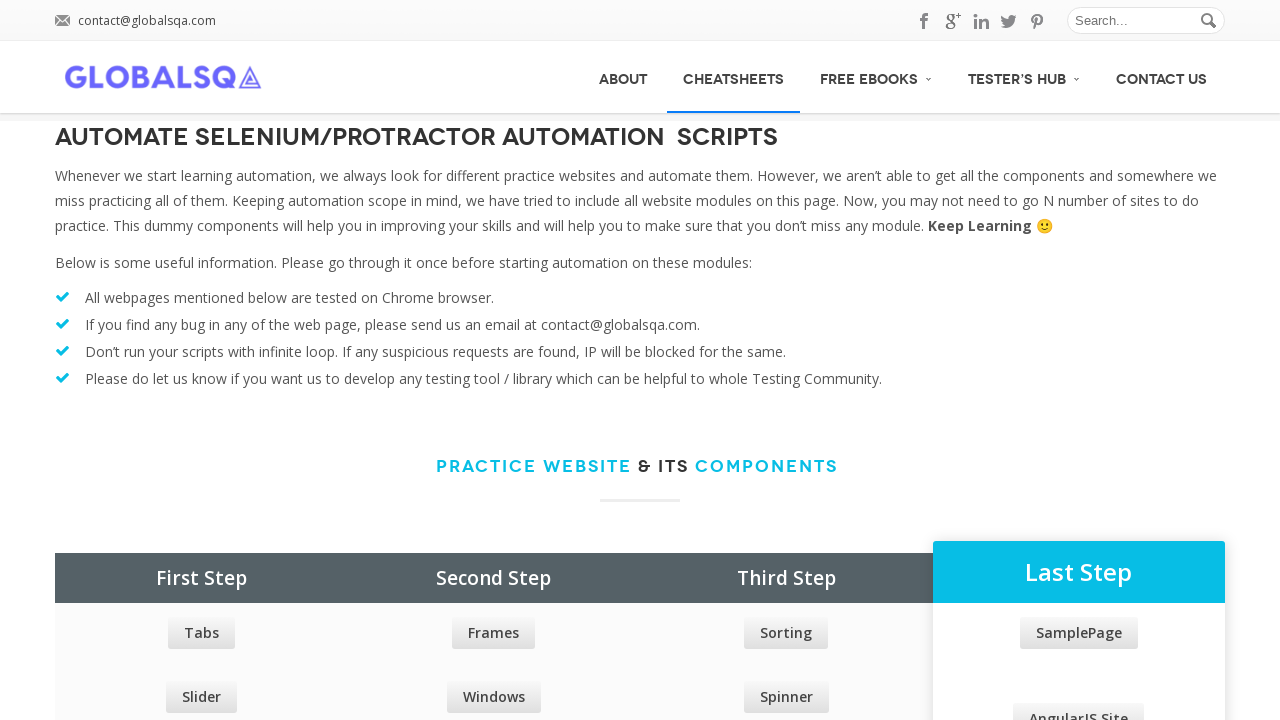

Hovered over a main menu item at (876, 76) on #menu>ul>li>a >> nth=2
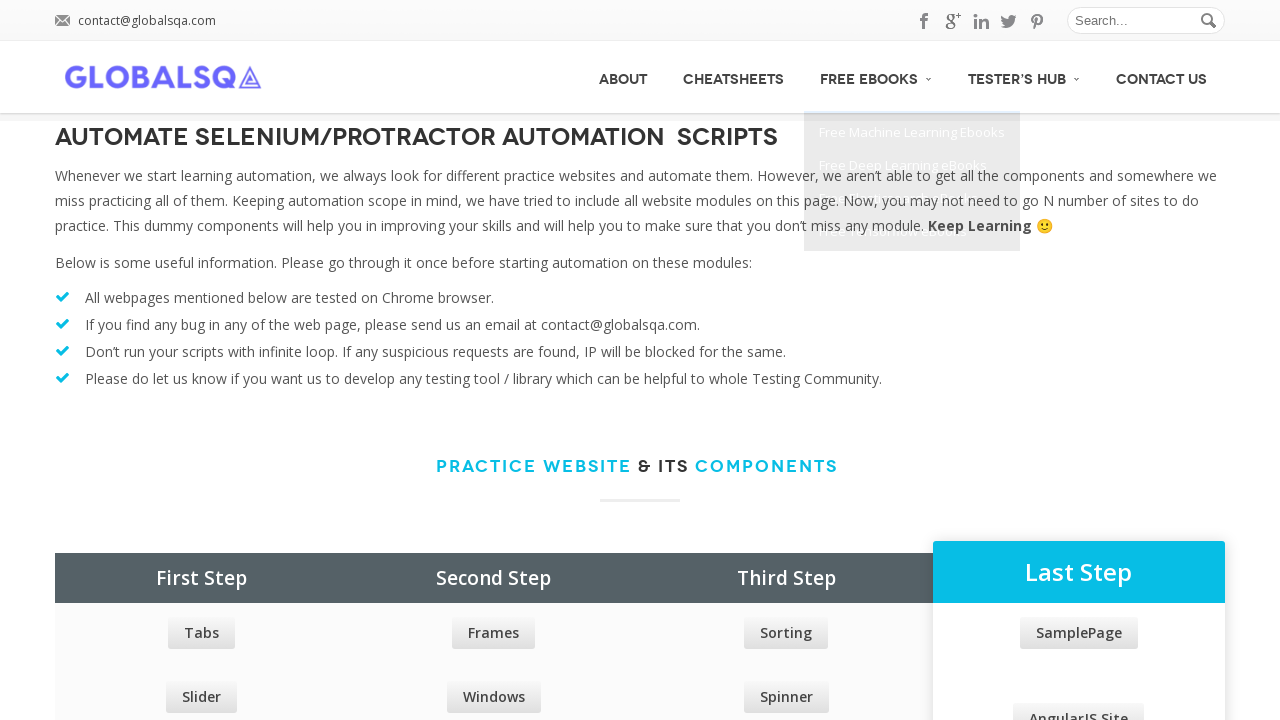

Waited 1 second for hover effects to display
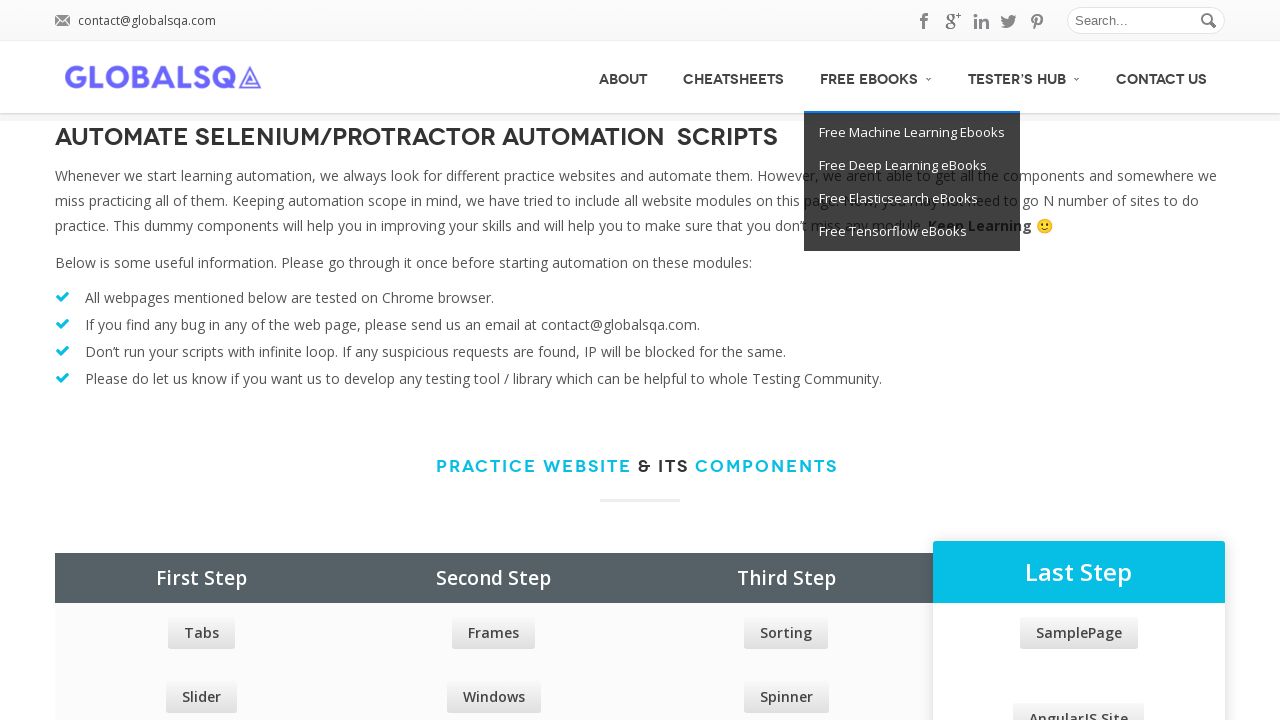

Hovered over a main menu item at (1024, 76) on #menu>ul>li>a >> nth=3
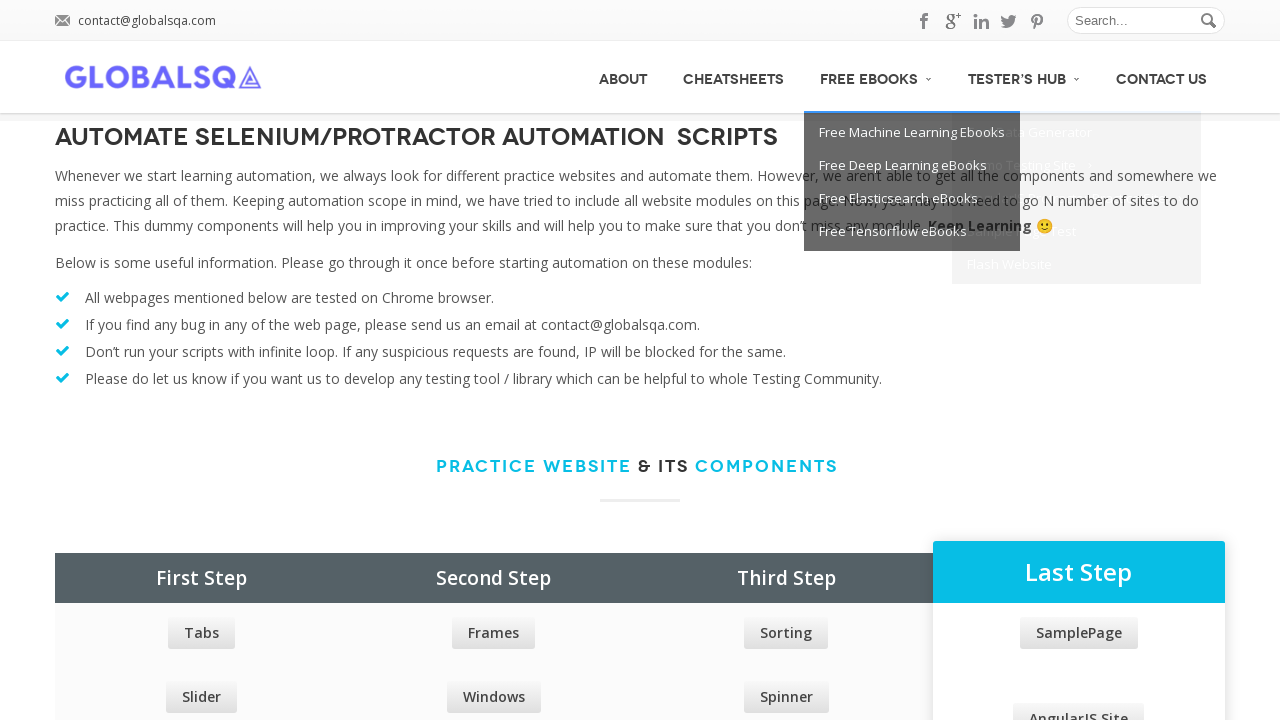

Waited 1 second for hover effects to display
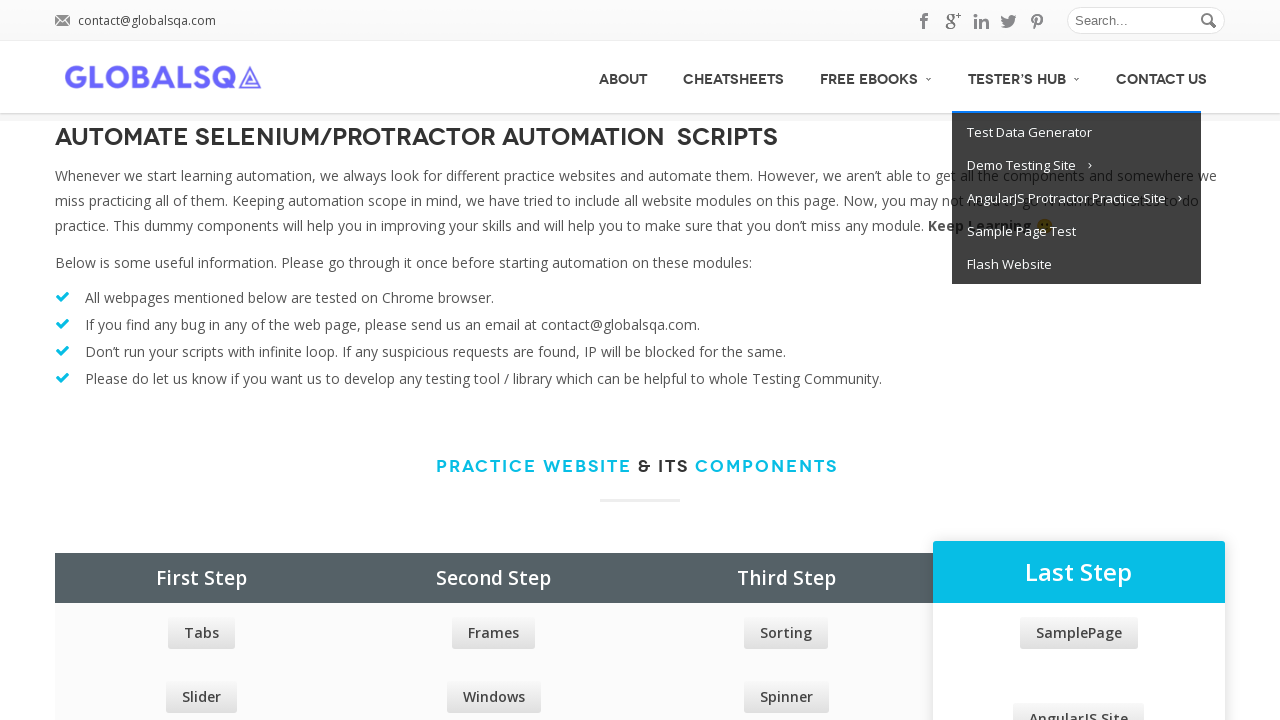

Hovered over a main menu item at (1162, 77) on #menu>ul>li>a >> nth=4
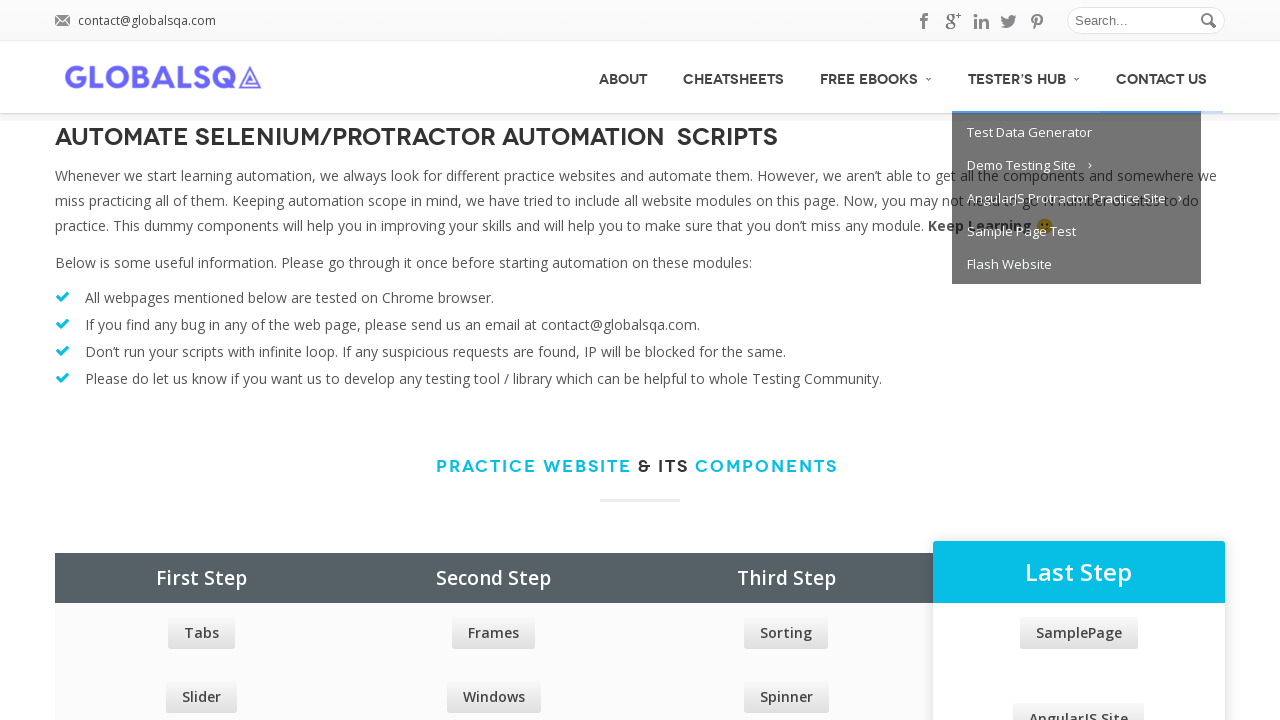

Waited 1 second for hover effects to display
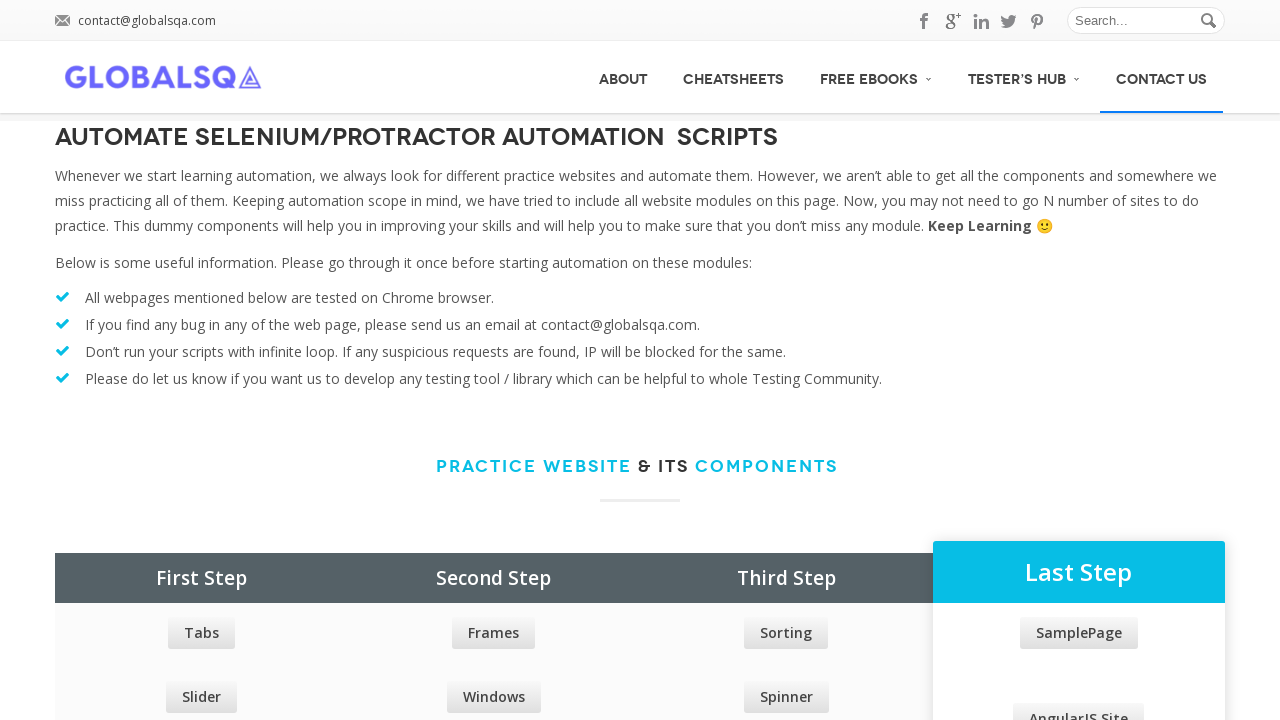

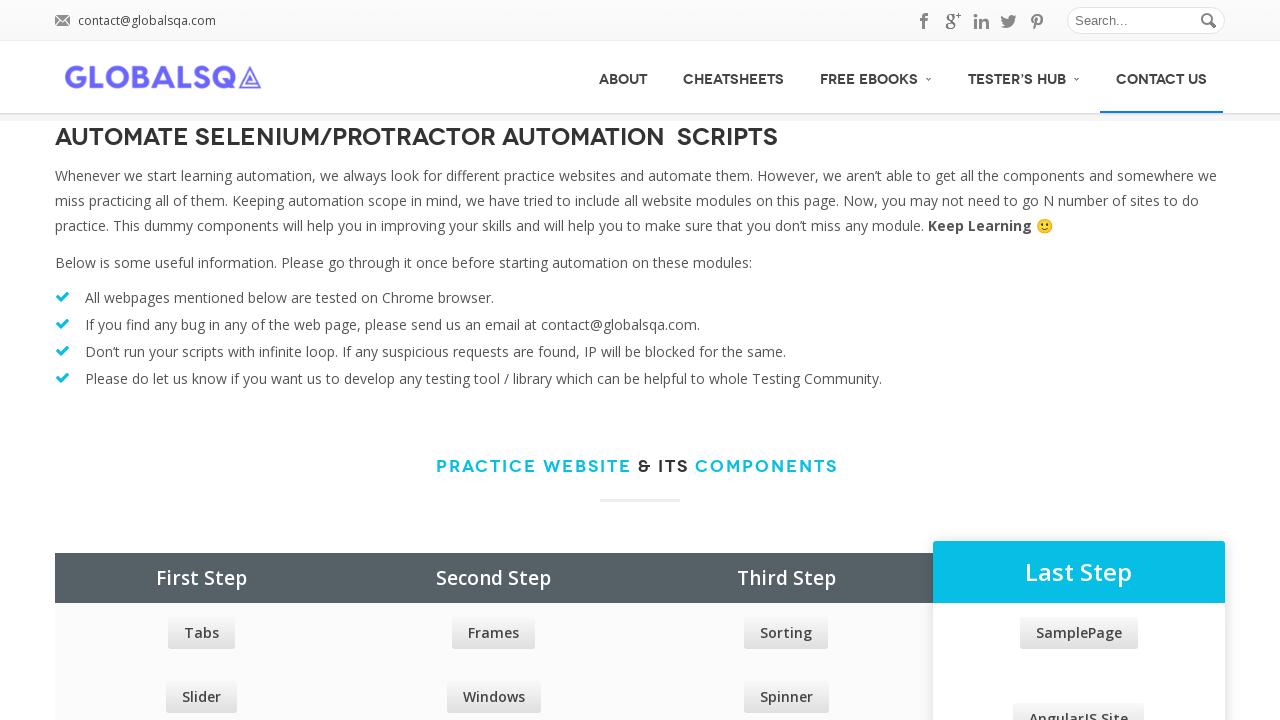